Navigates to nested frames page and extracts text from the middle frame within the top frame

Starting URL: https://the-internet.herokuapp.com/

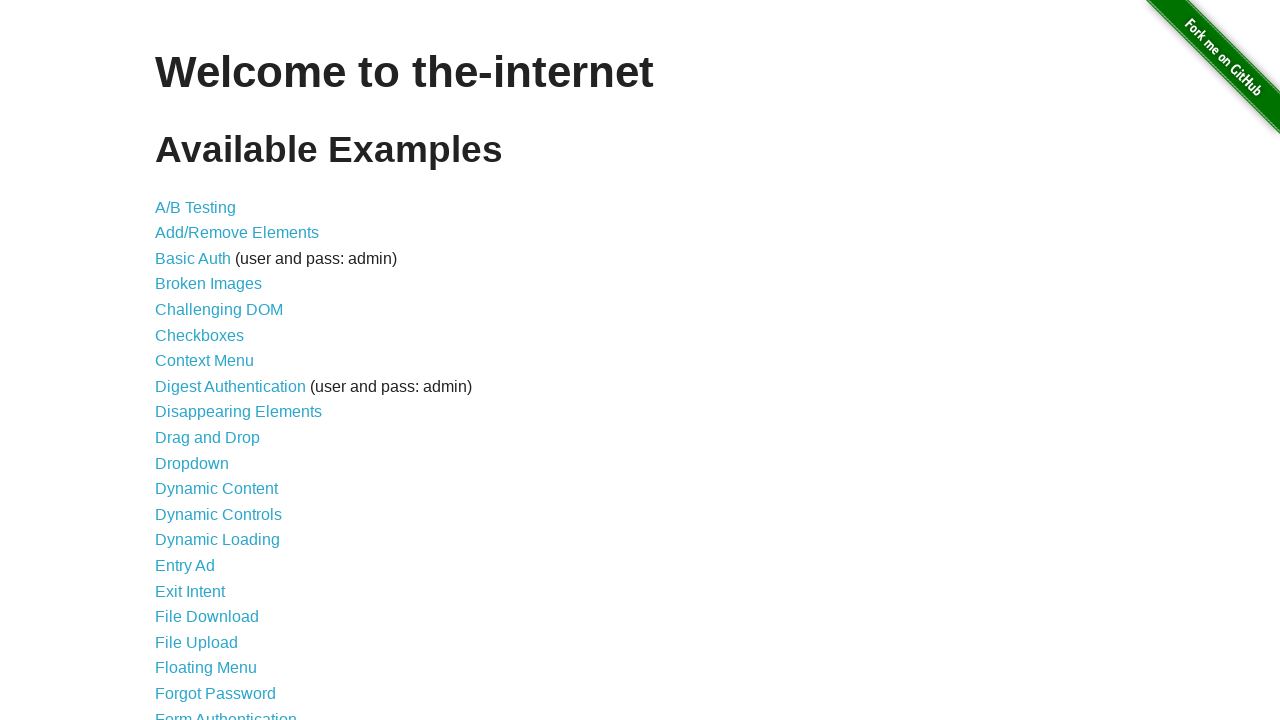

Navigated to the-internet.herokuapp.com homepage
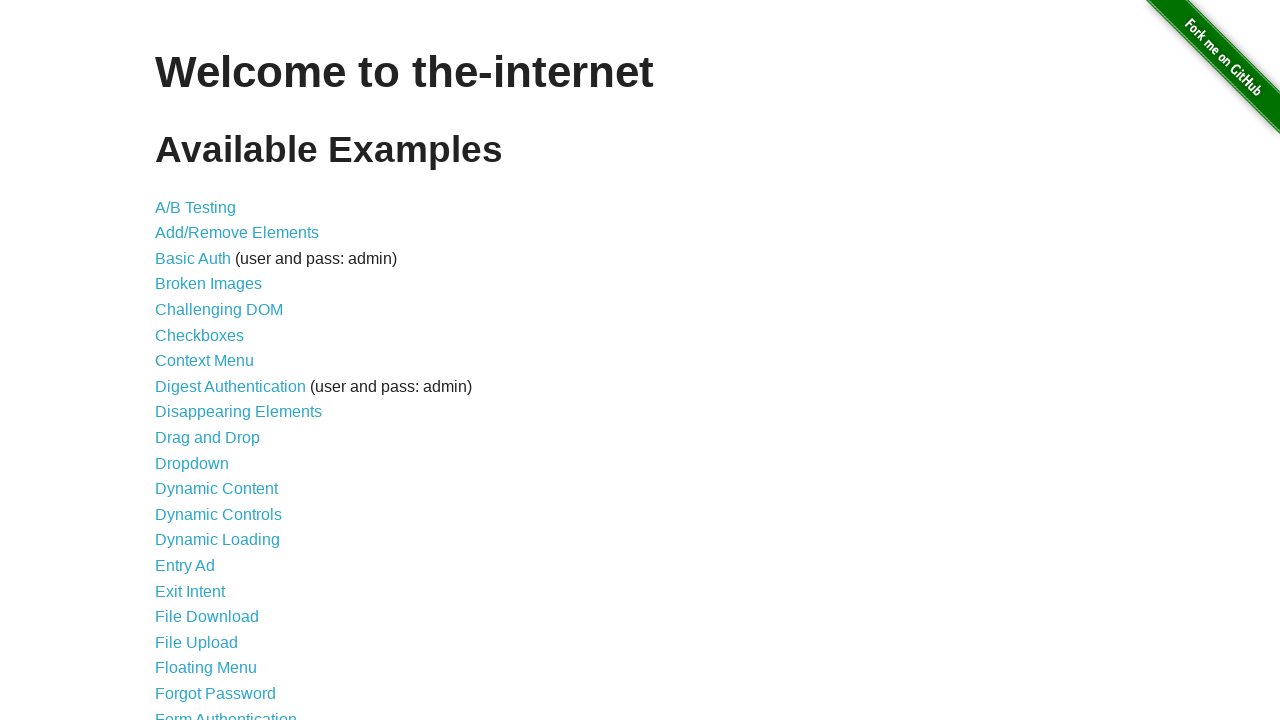

Clicked on 'Nested Frames' link at (210, 395) on text='Nested Frames'
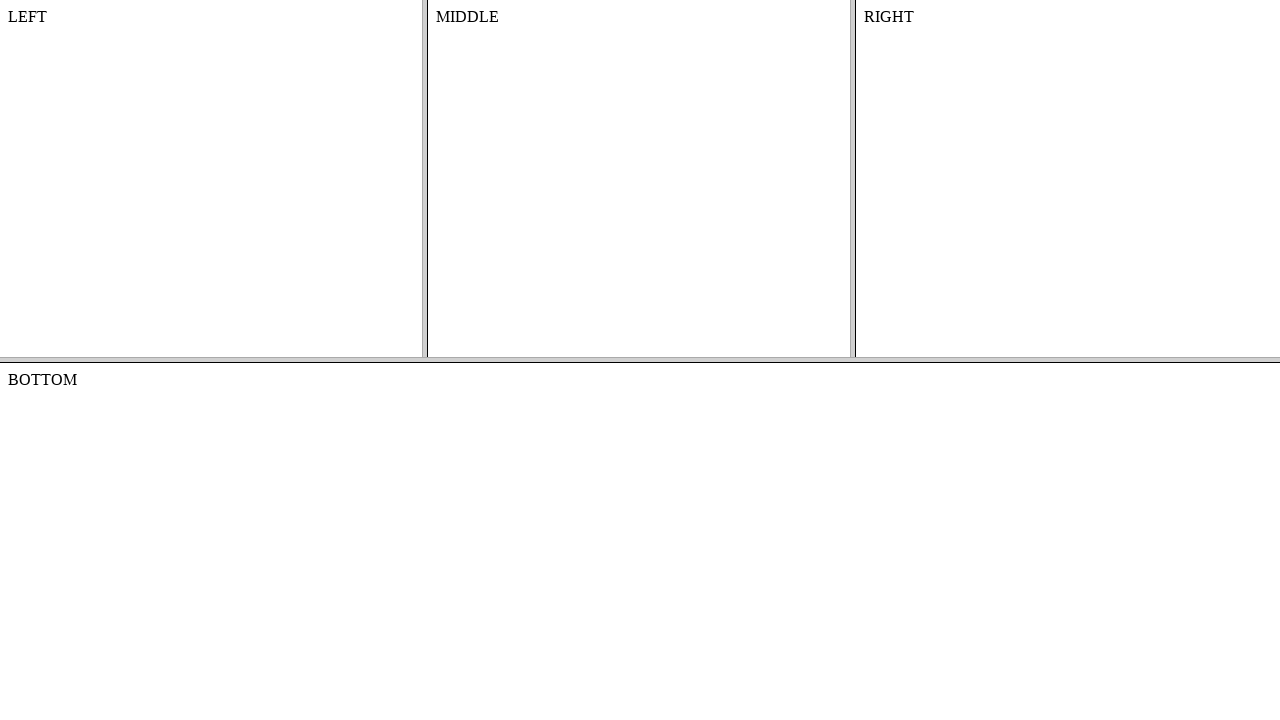

Nested Frames page loaded (networkidle state reached)
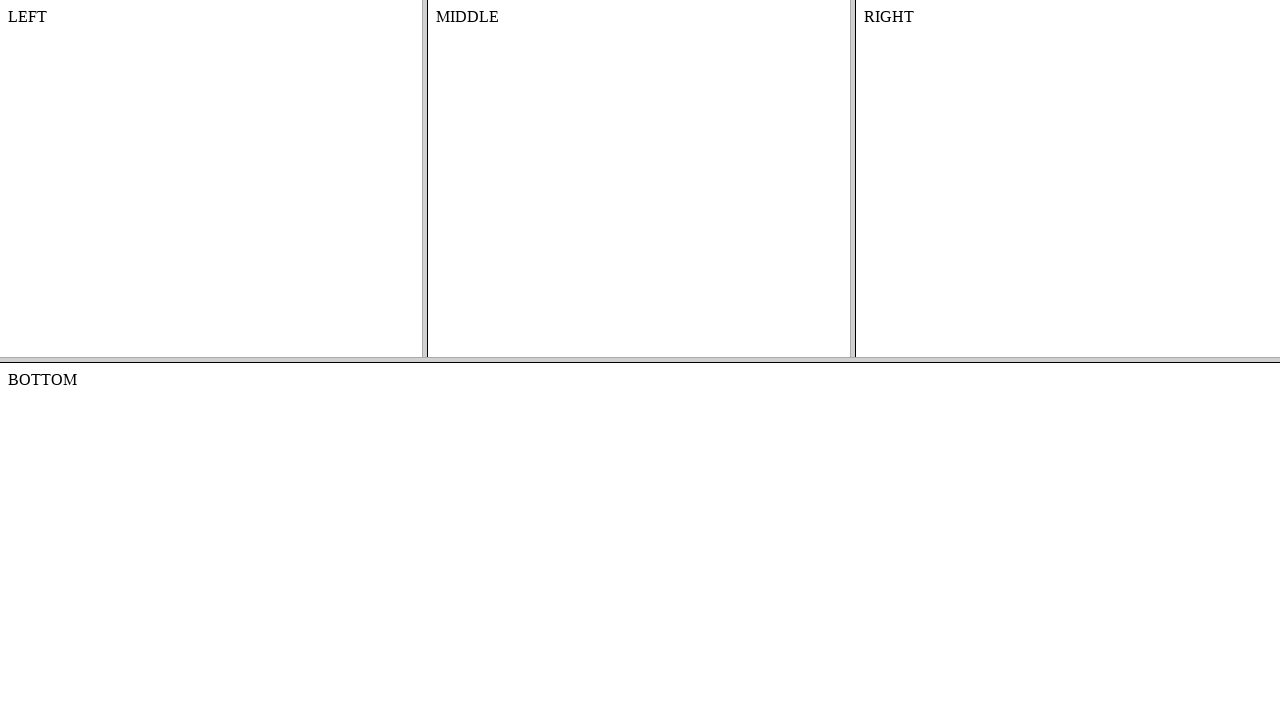

Located the top frame (frame-top)
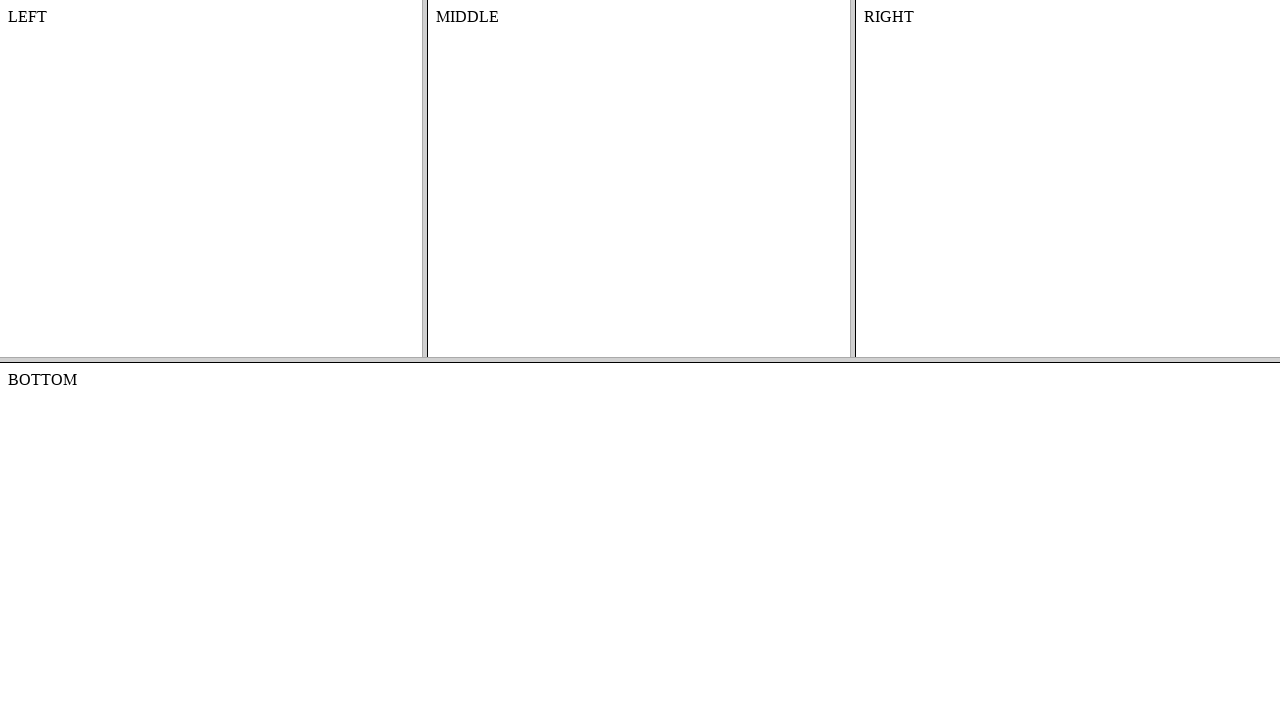

Located the middle frame (frame-middle) within the top frame
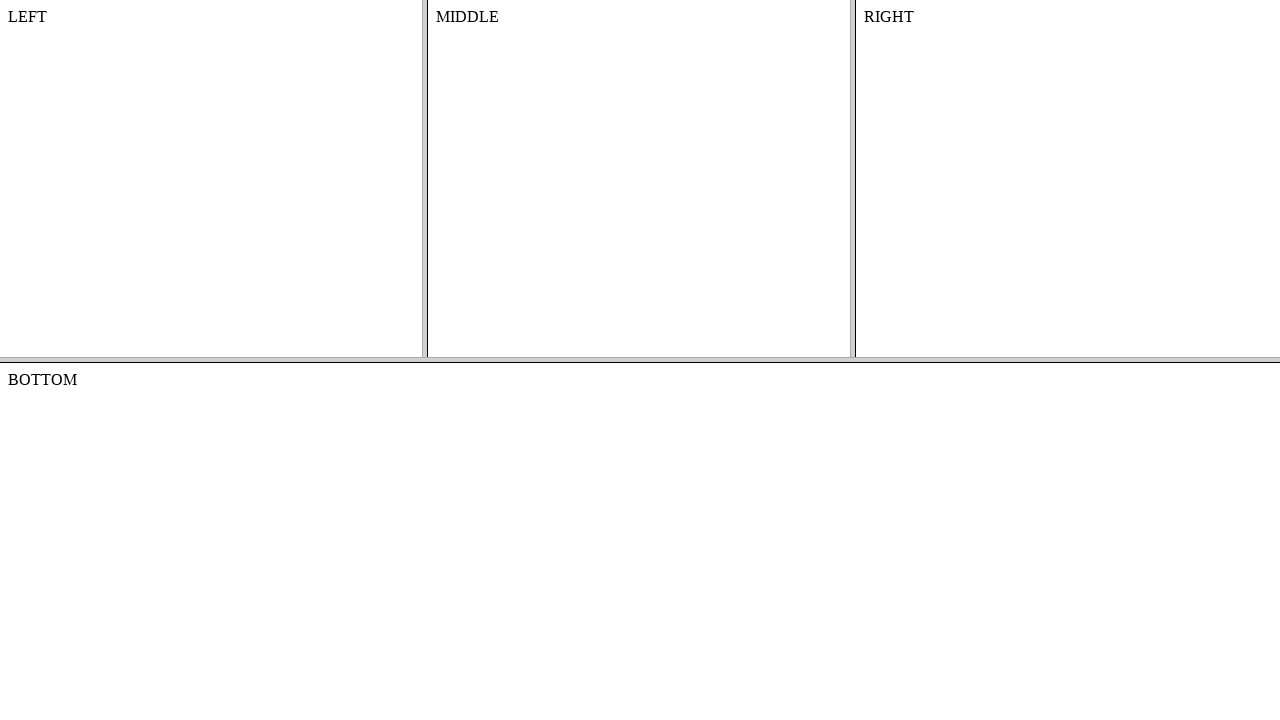

Extracted text from middle frame content: 'MIDDLE'
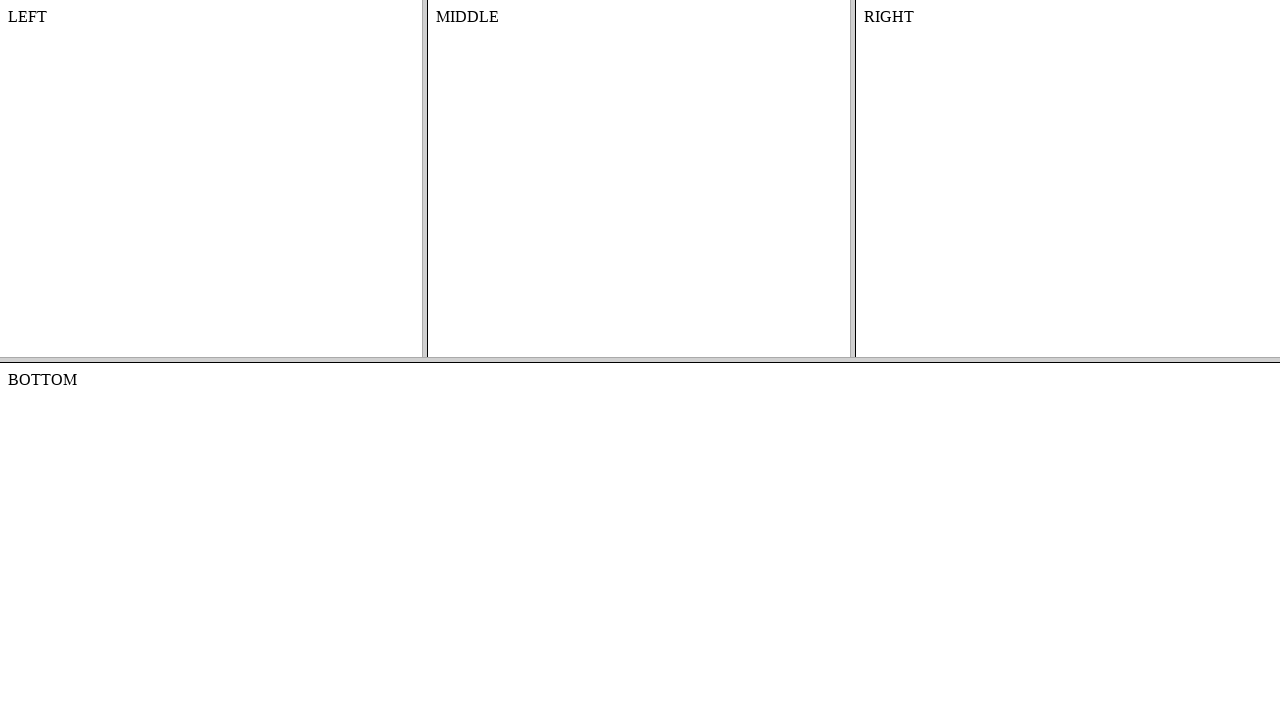

Printed extracted text from middle frame
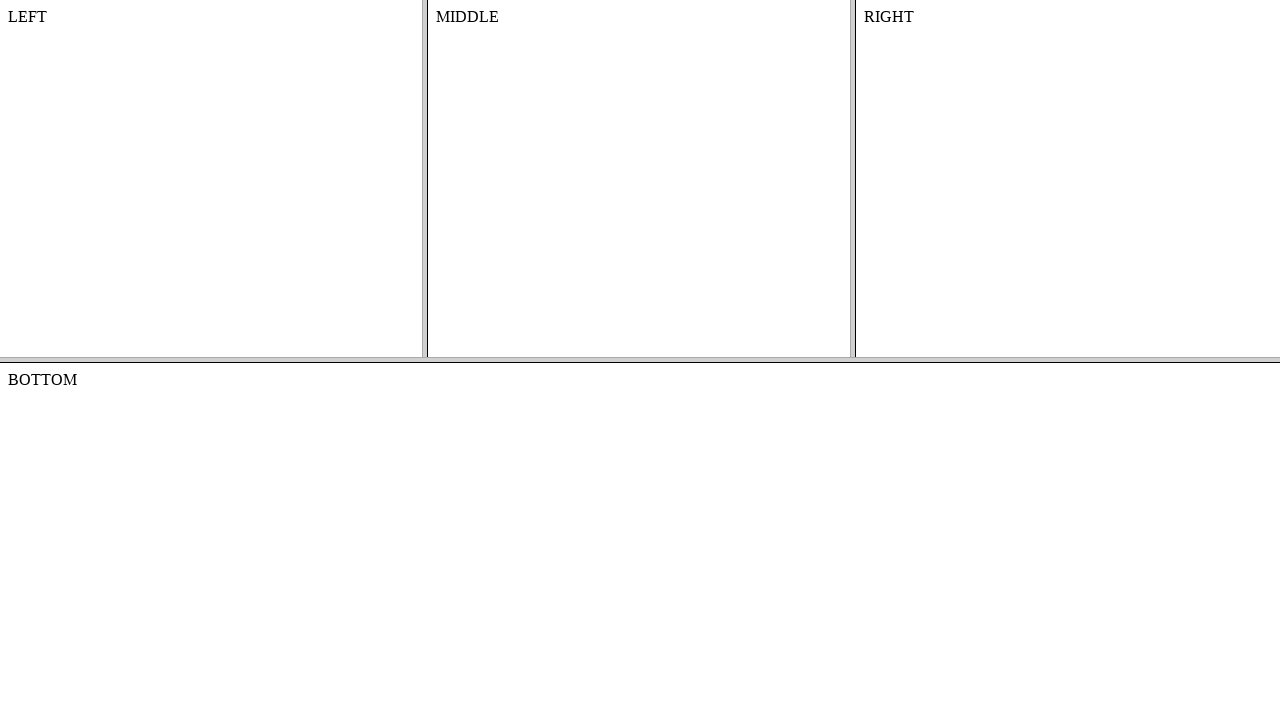

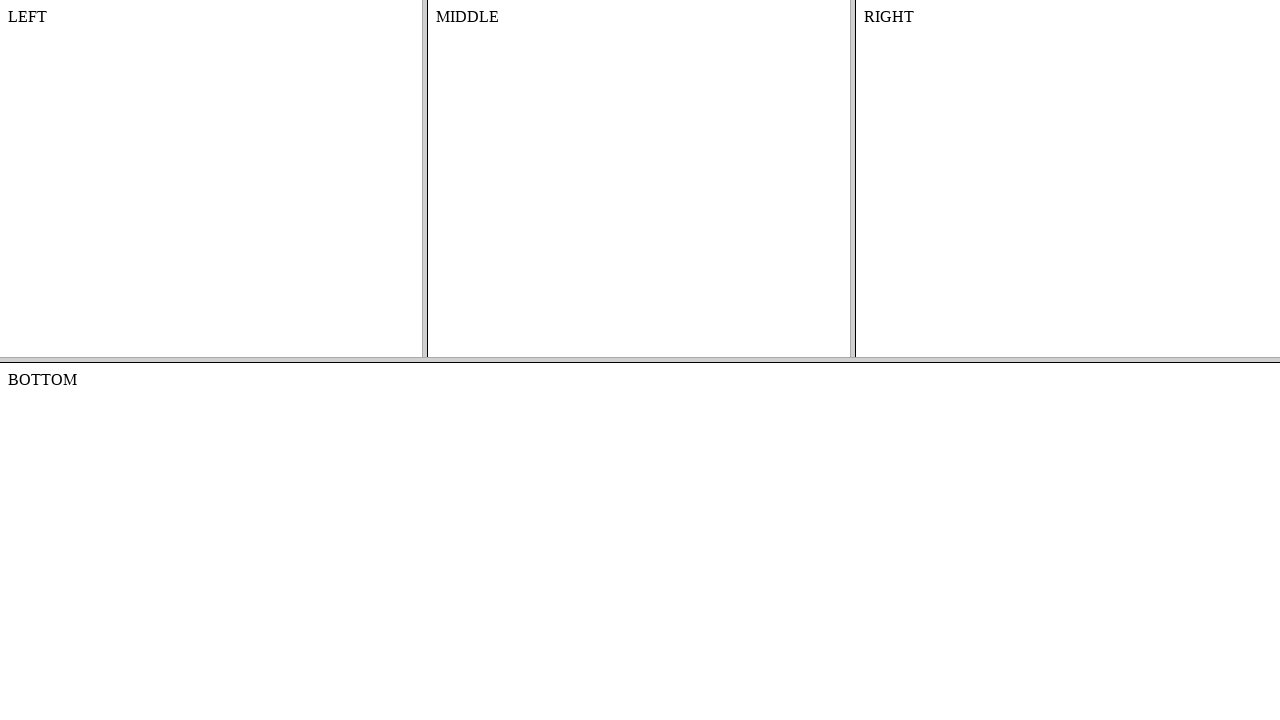